Tests checkbox functionality by clicking the second checkbox on the page

Starting URL: https://letcode.in/radio

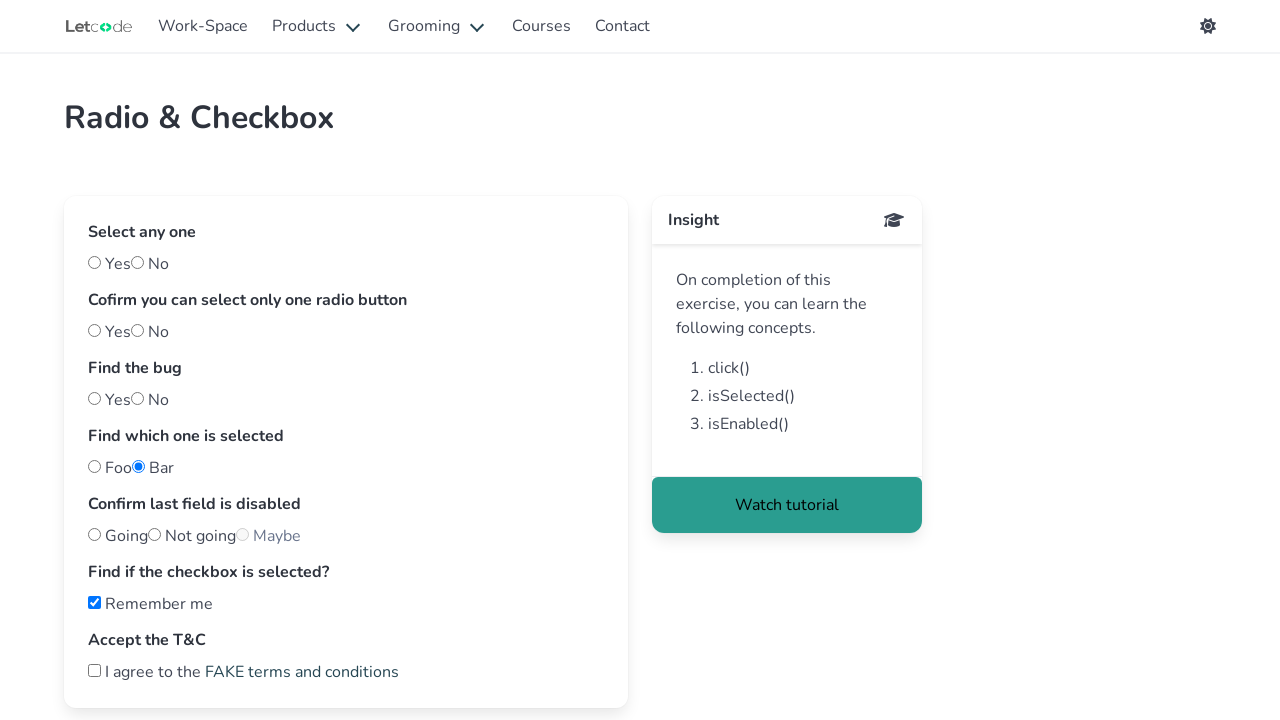

Clicked the second checkbox on the page at (94, 670) on (//*[@type='checkbox'])[2]
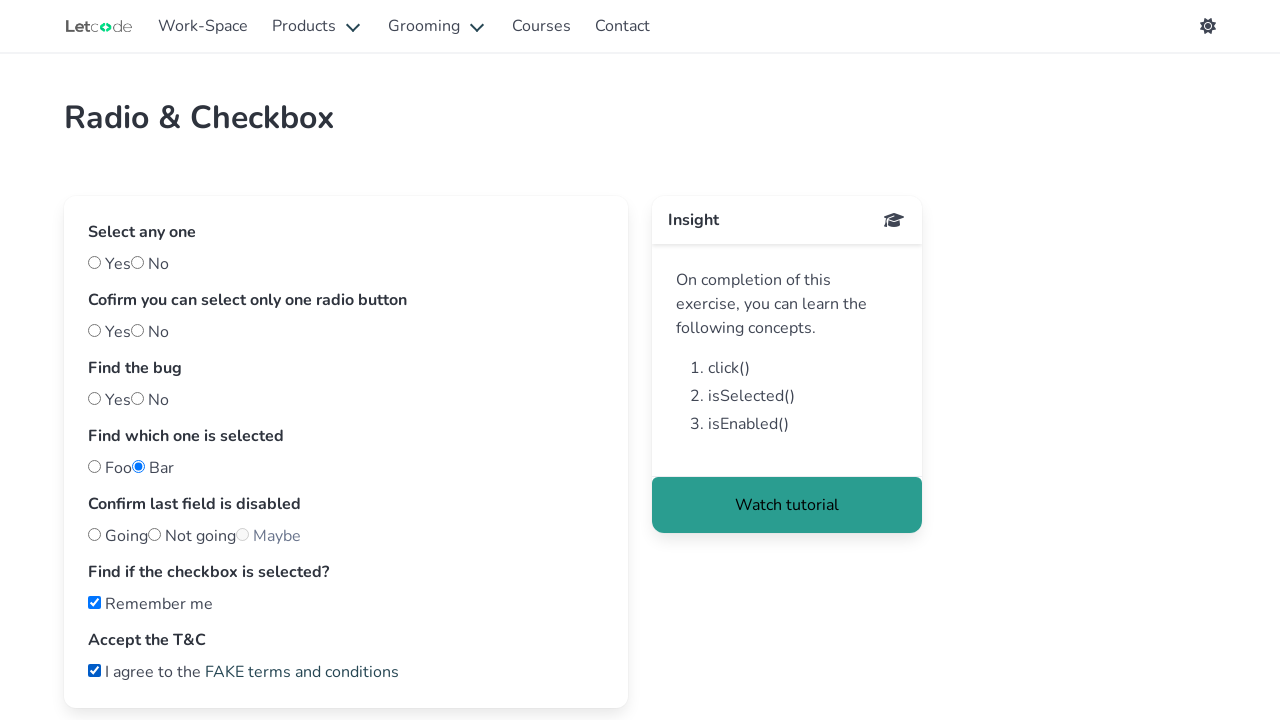

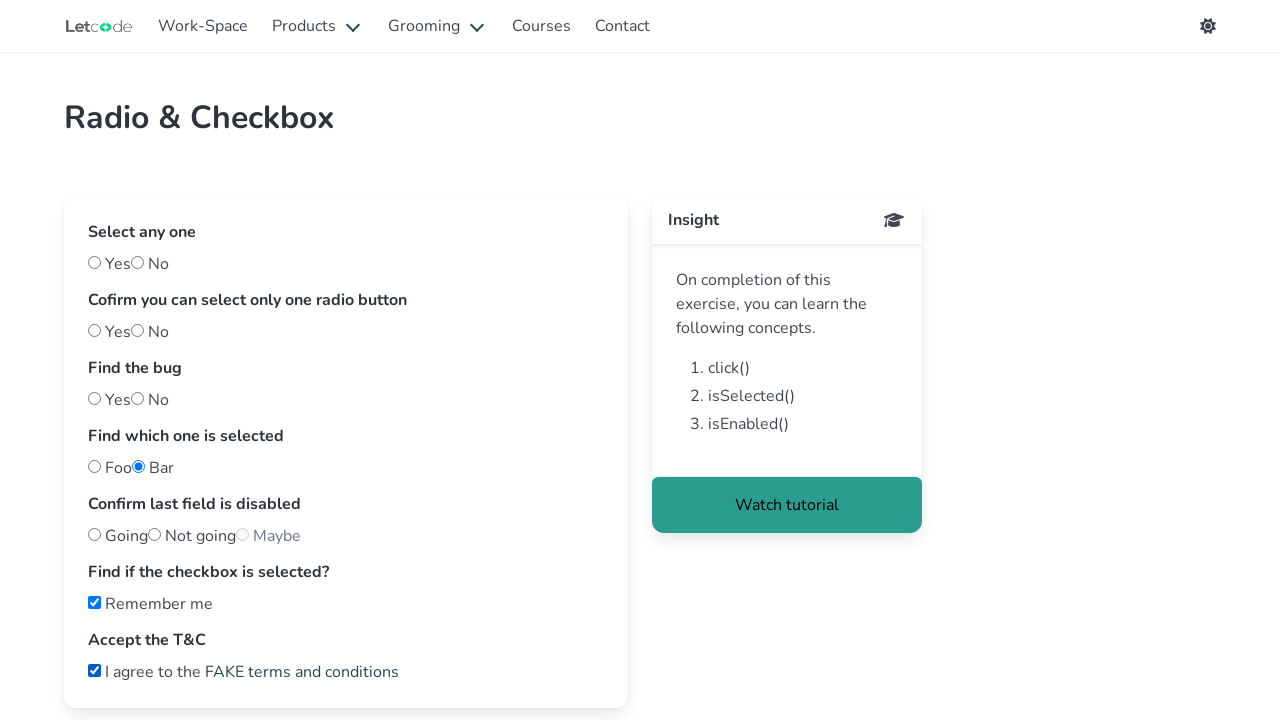